Tests checkbox functionality on a form by checking if a "remember me" checkbox is selected and toggling it if so, verifying the checkbox state changes correctly.

Starting URL: https://mail.rediff.com/cgi-bin/login.cgi

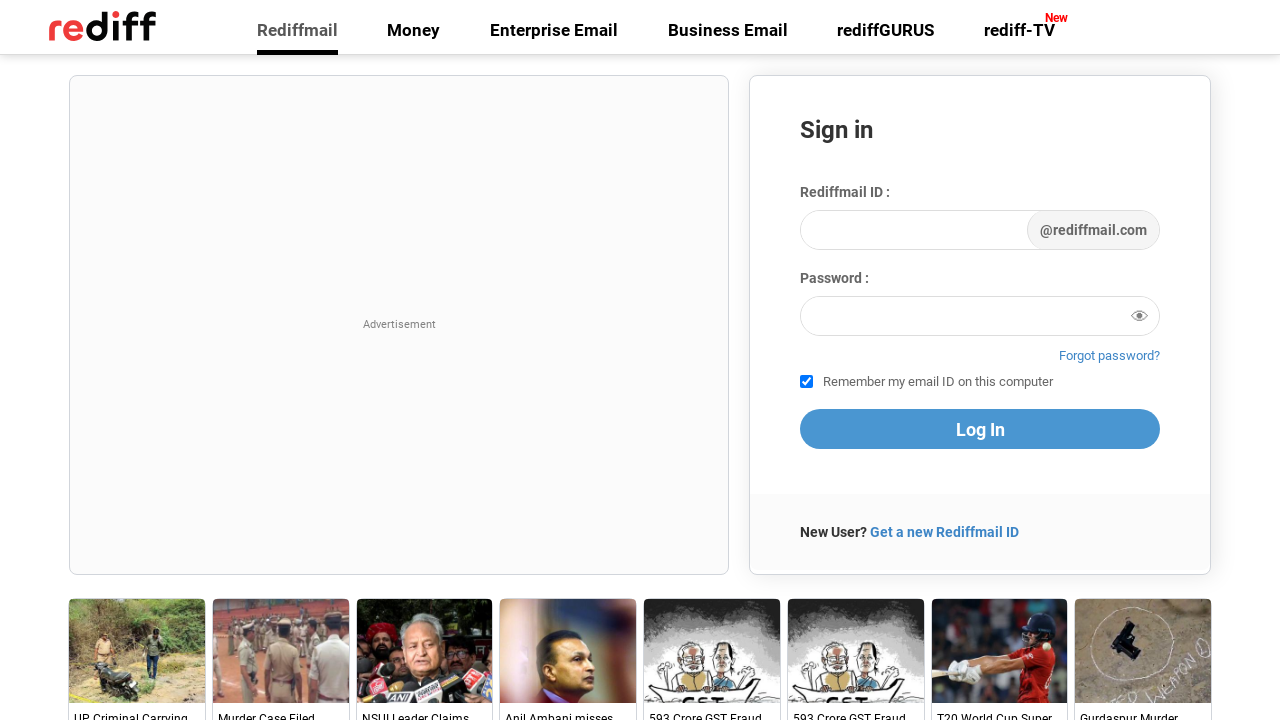

Located the 'remember me' checkbox element
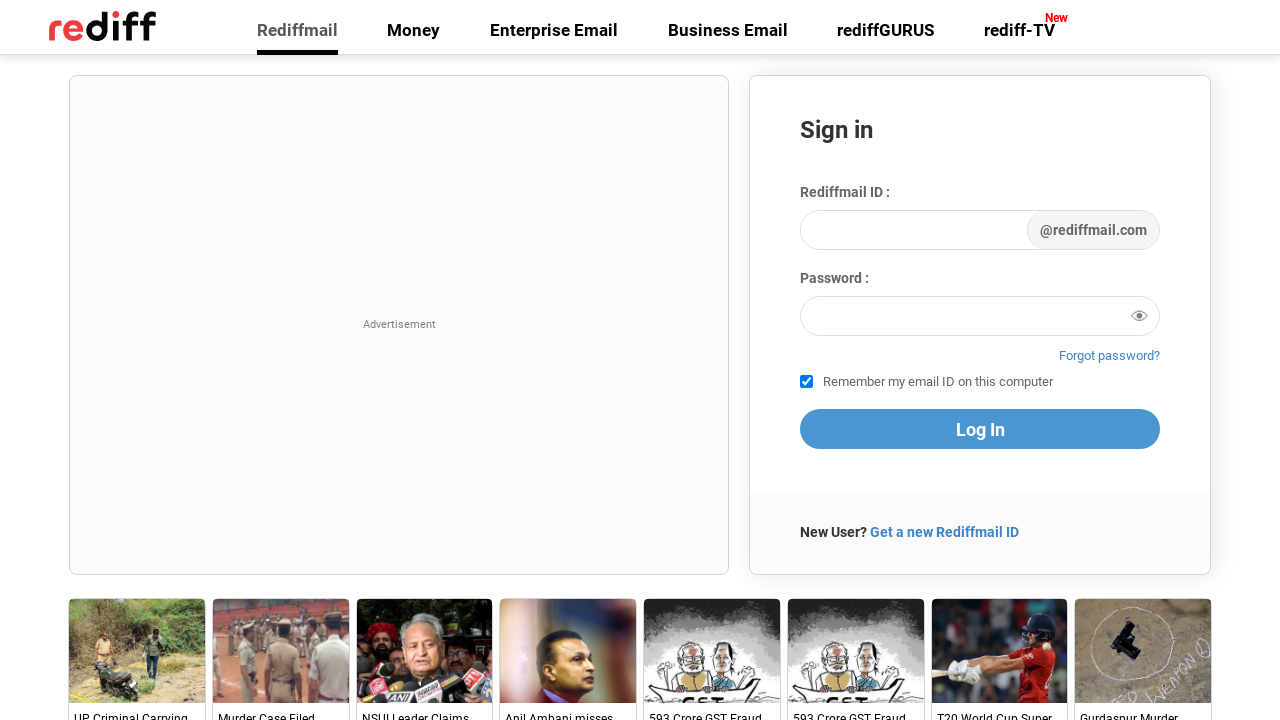

Verified that 'remember me' checkbox is currently checked
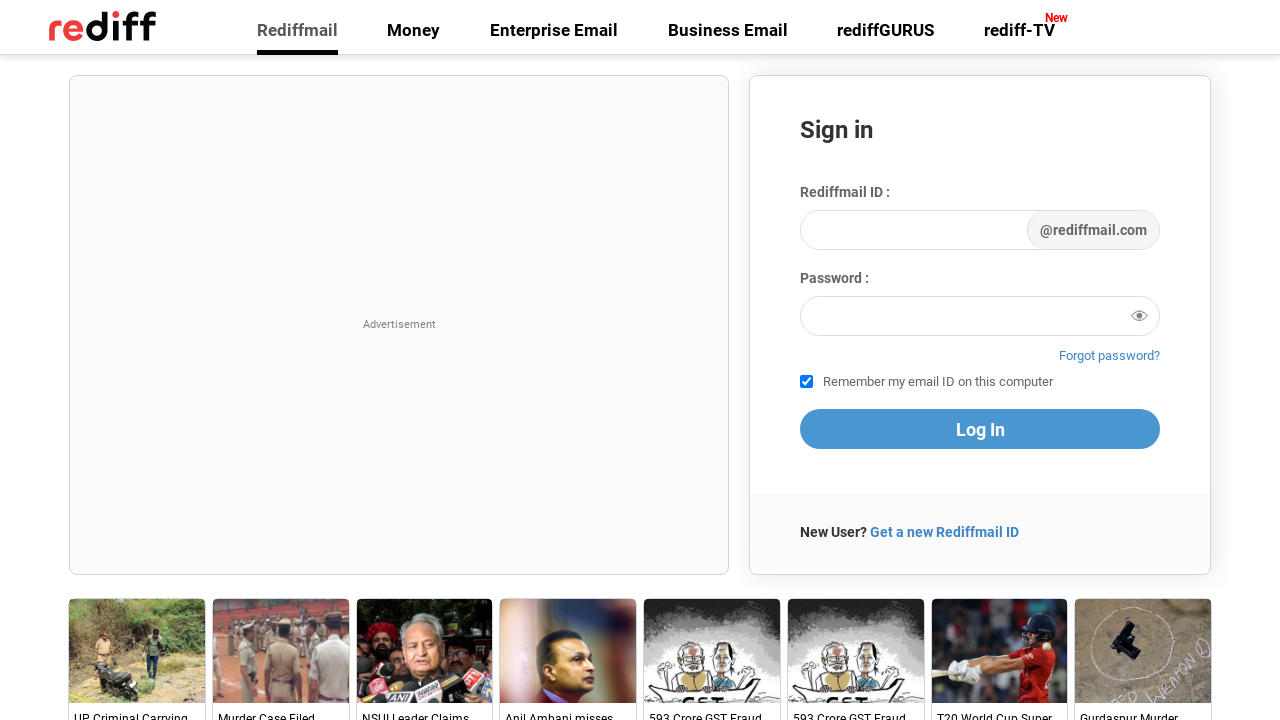

Clicked the 'remember me' checkbox to uncheck it at (806, 382) on #remember
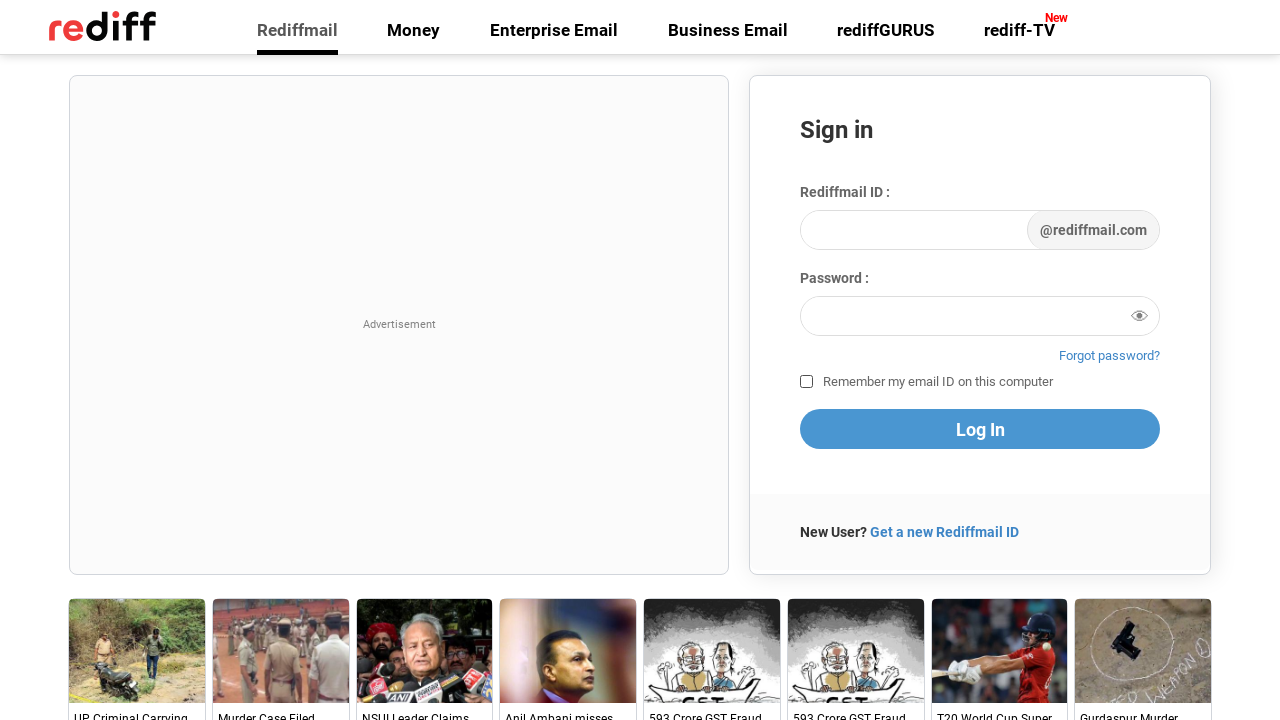

Waited 500ms for checkbox state change to complete
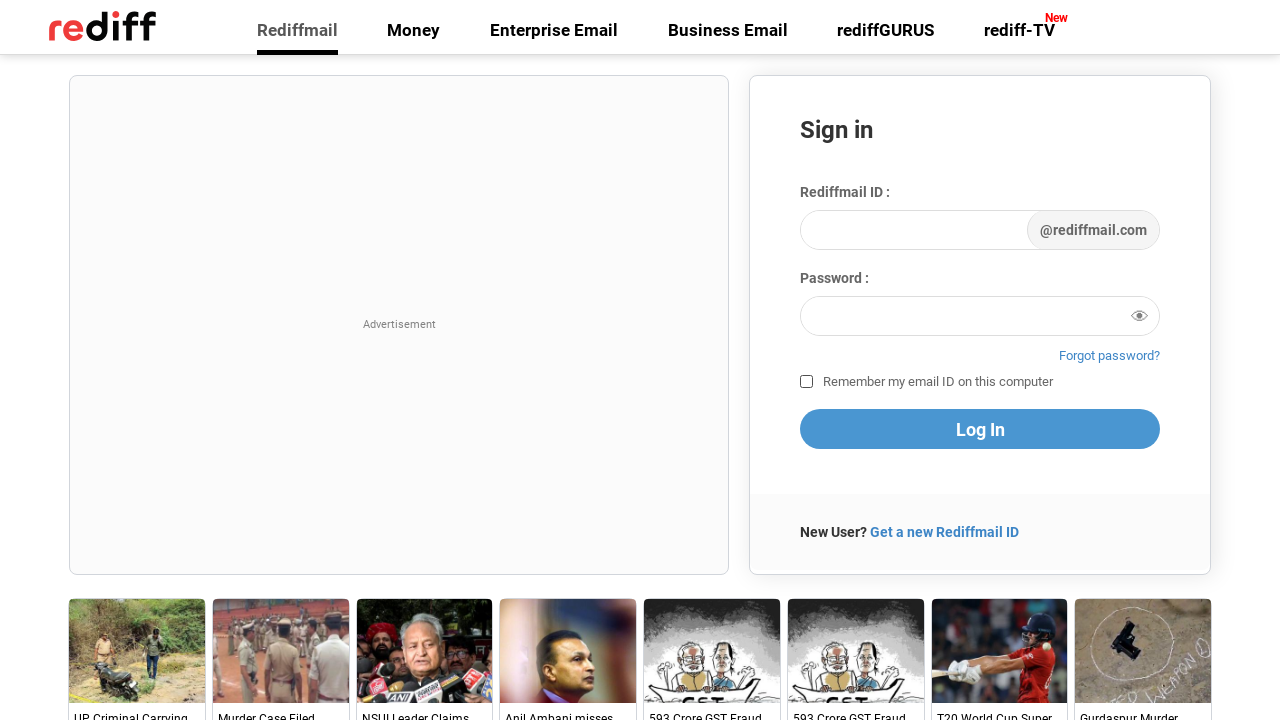

Verified that 'remember me' checkbox is now unchecked
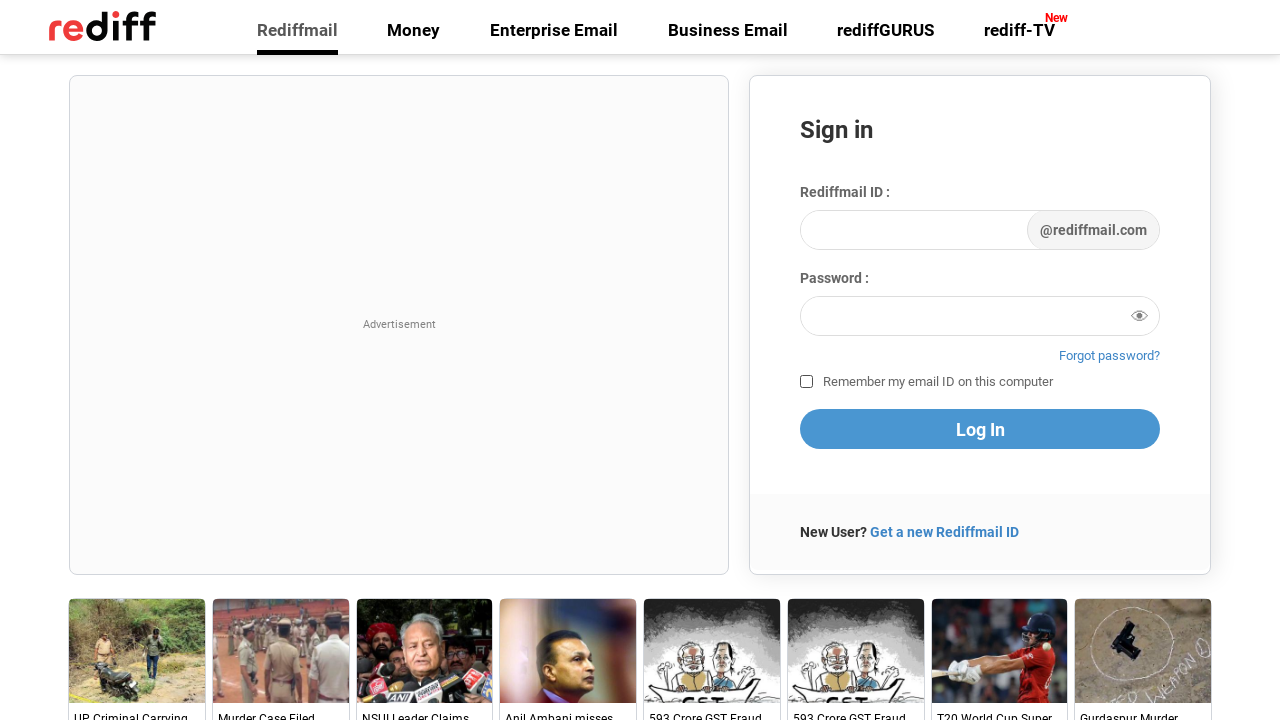

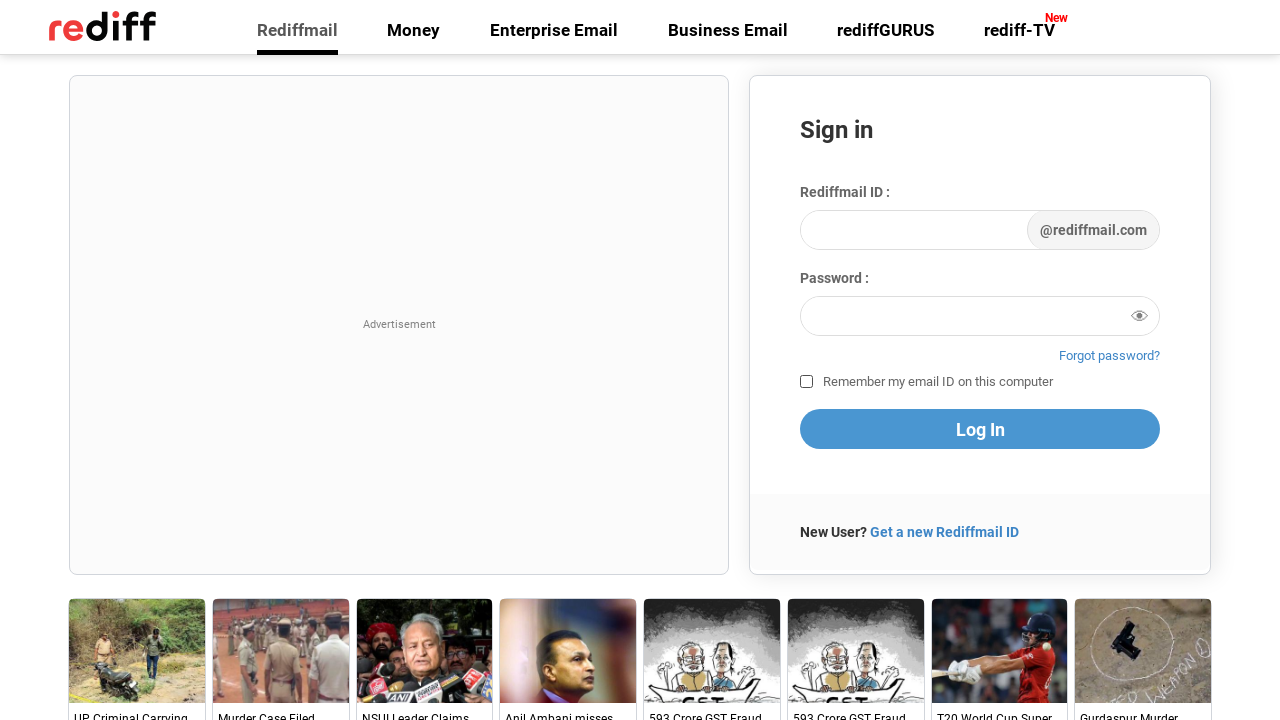